Tests clicking a button identified by its class attribute using XPath with normalize-space to handle dynamic class ordering on a UI testing playground page

Starting URL: http://uitestingplayground.com/classattr

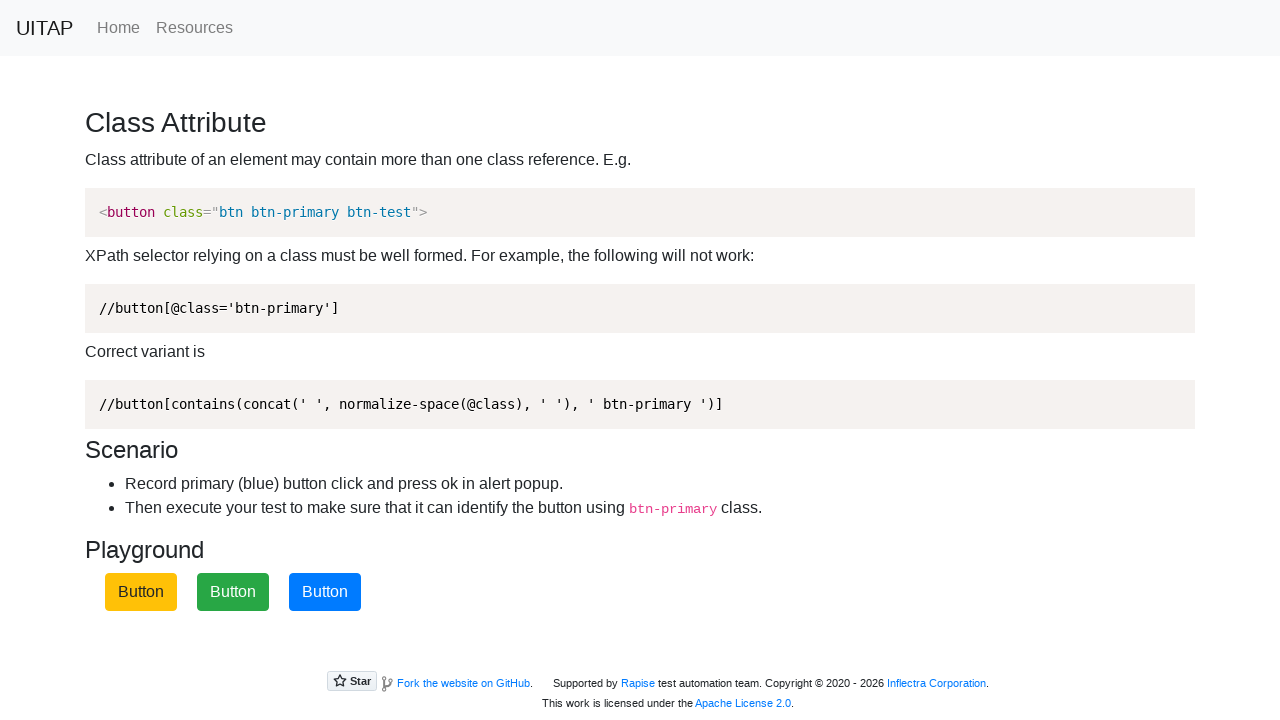

Navigated to UI Testing Playground classattr page
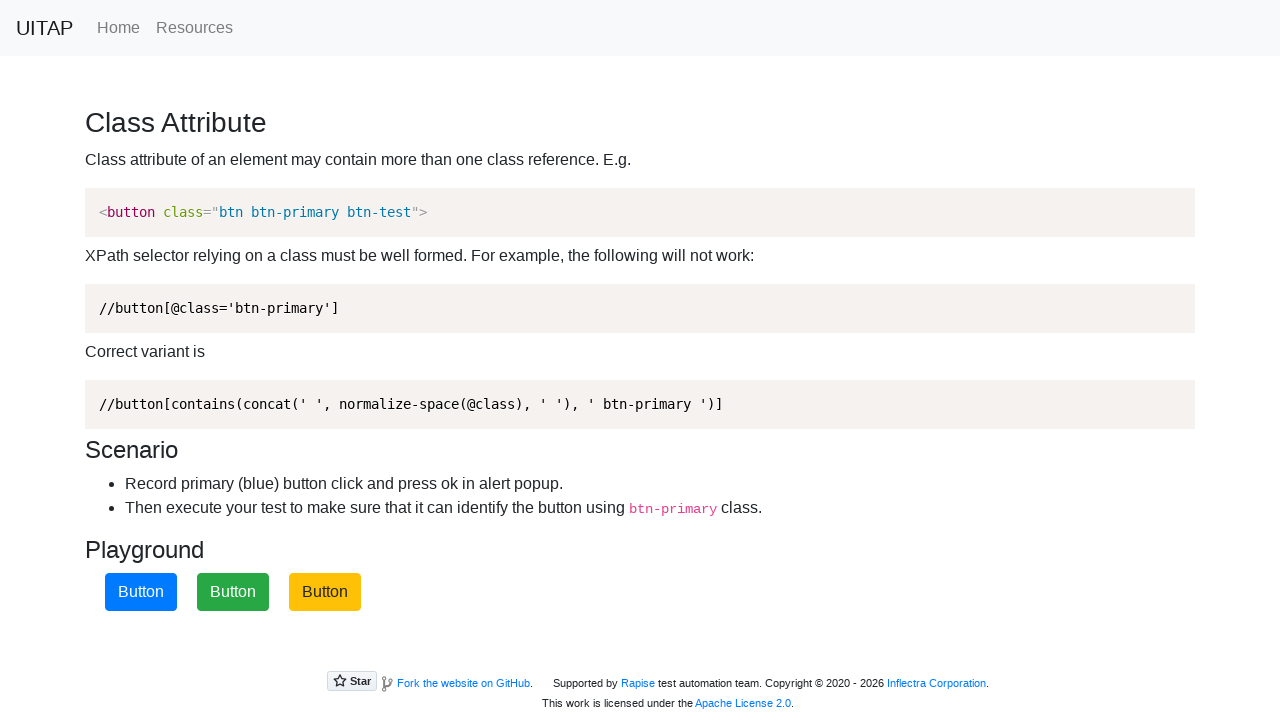

Clicked button identified by class attribute using XPath with normalized space at (141, 592) on button:has-text('Button') , button[class*='btn-primary']
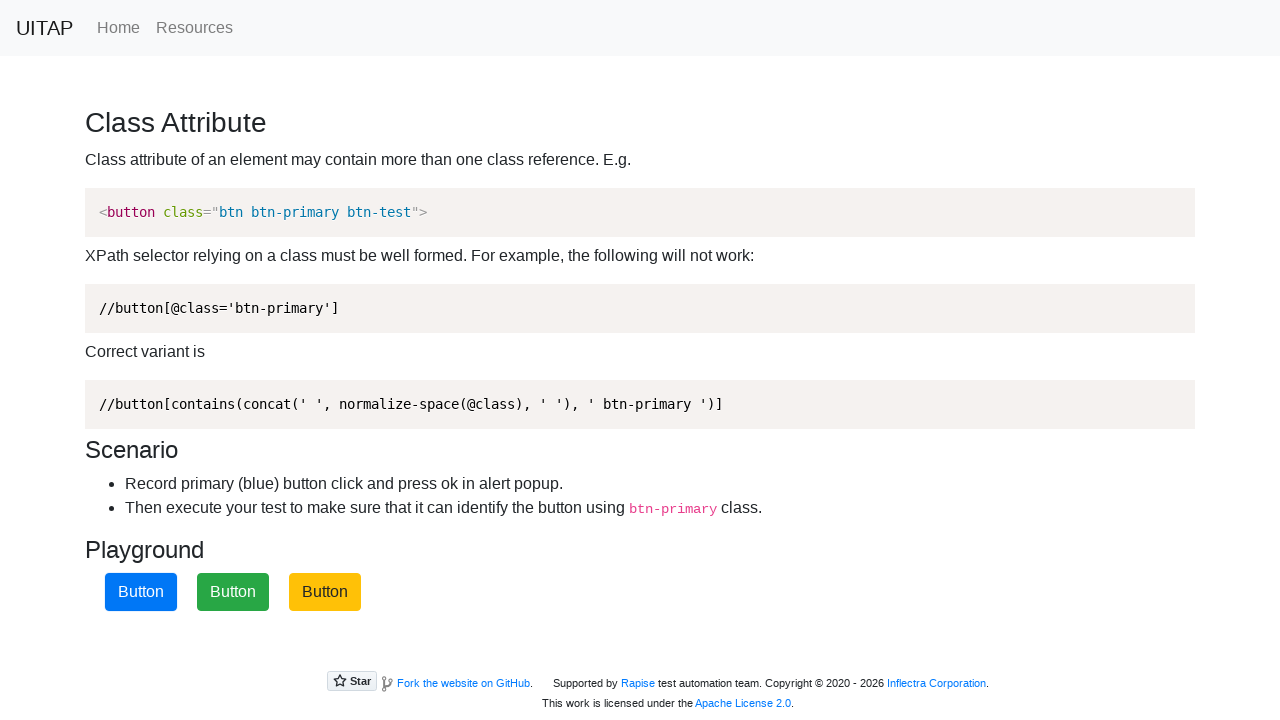

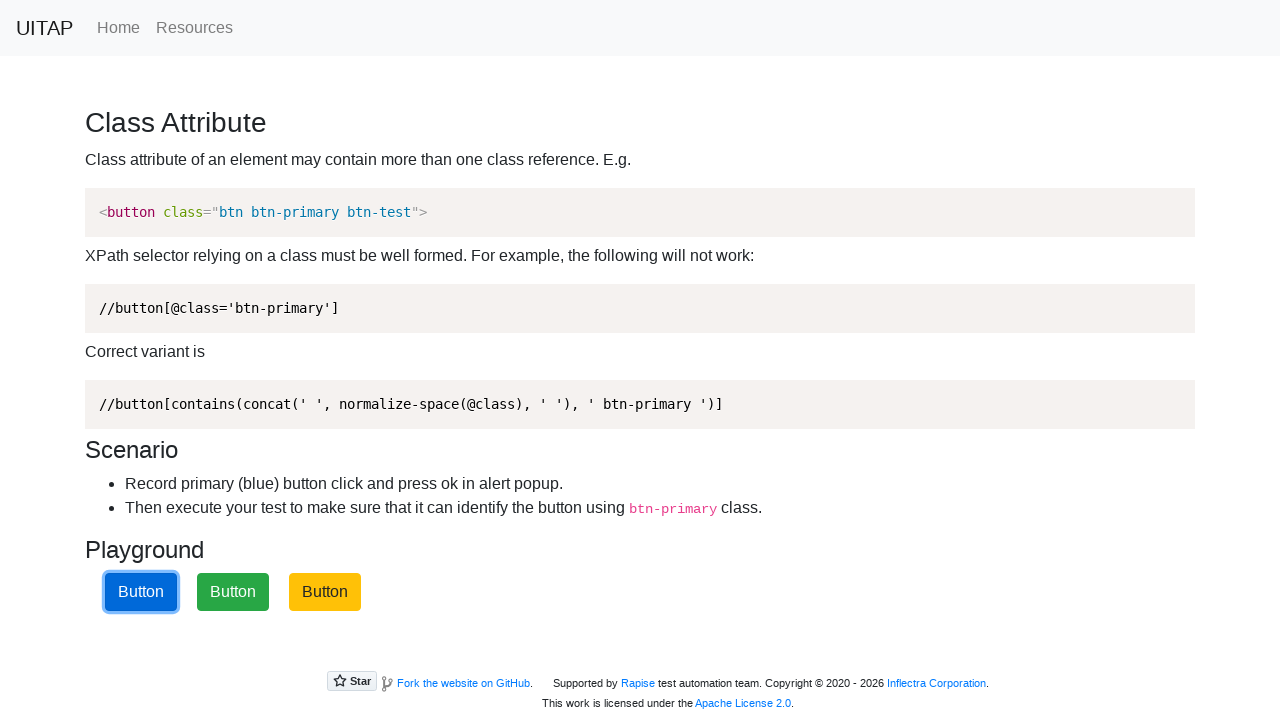